Tests the double-click functionality on W3Schools tryit editor by entering text in an input field and double-clicking a button to copy the text

Starting URL: https://www.w3schools.com/tags/tryit.asp?filename=tryhtml5_ev_ondblclick3

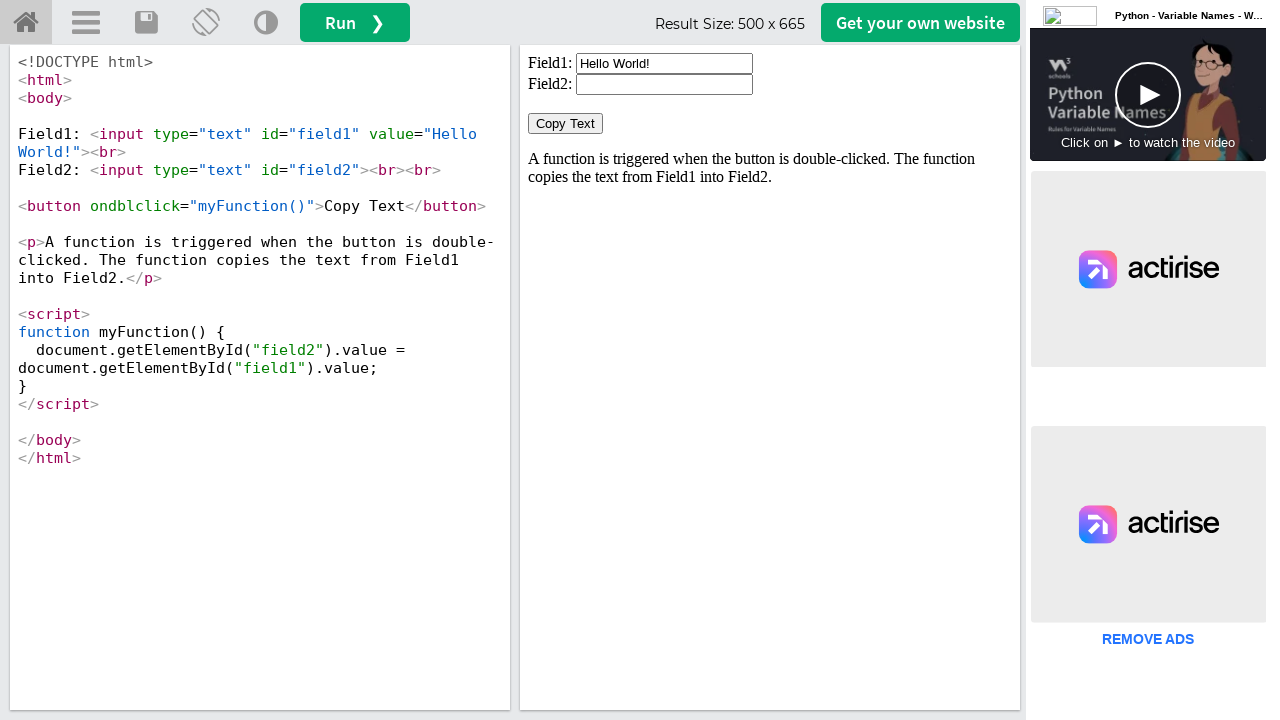

Located the iframeResult iframe
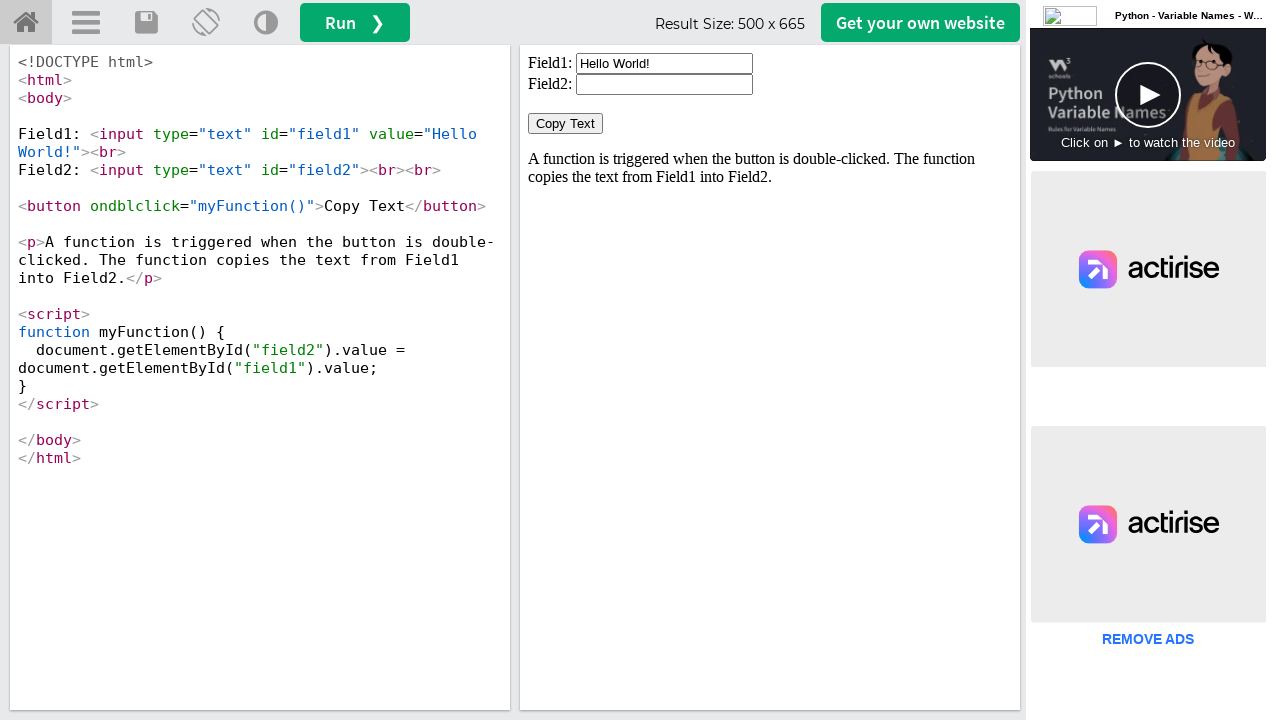

Cleared the input field on #iframeResult >> internal:control=enter-frame >> xpath=//input[@id='field1']
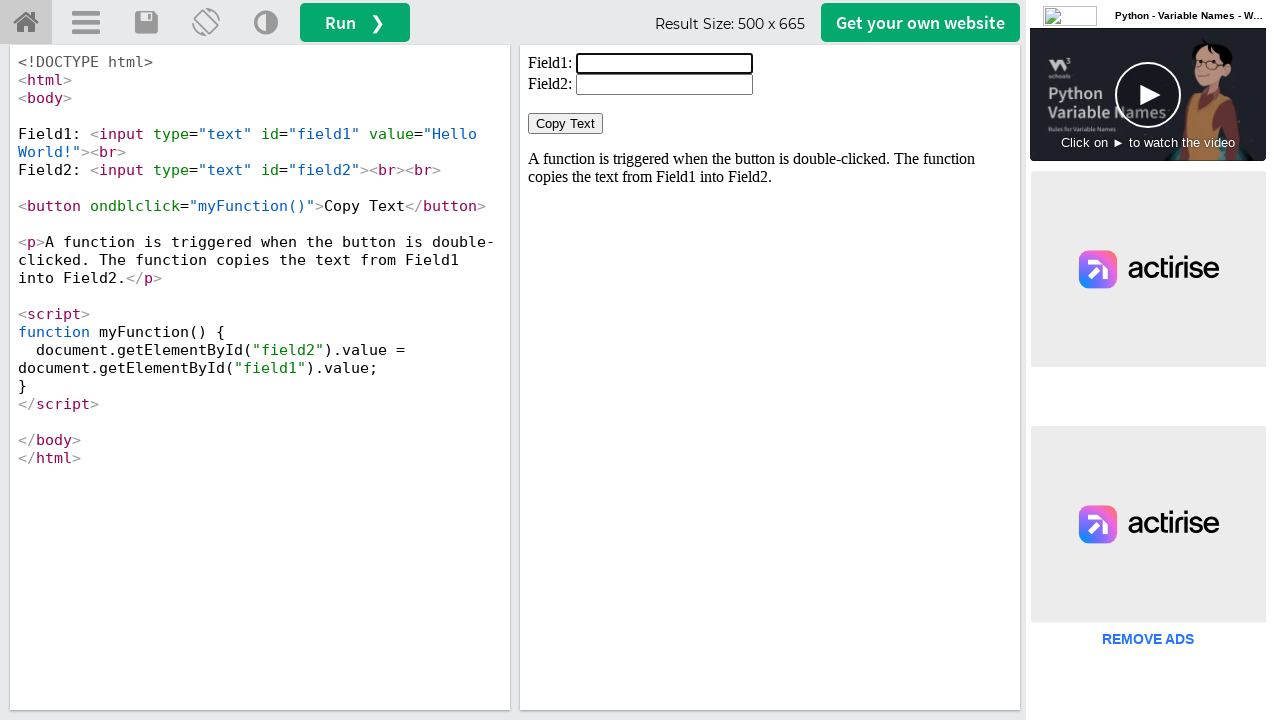

Filled input field with 'welcome' on #iframeResult >> internal:control=enter-frame >> xpath=//input[@id='field1']
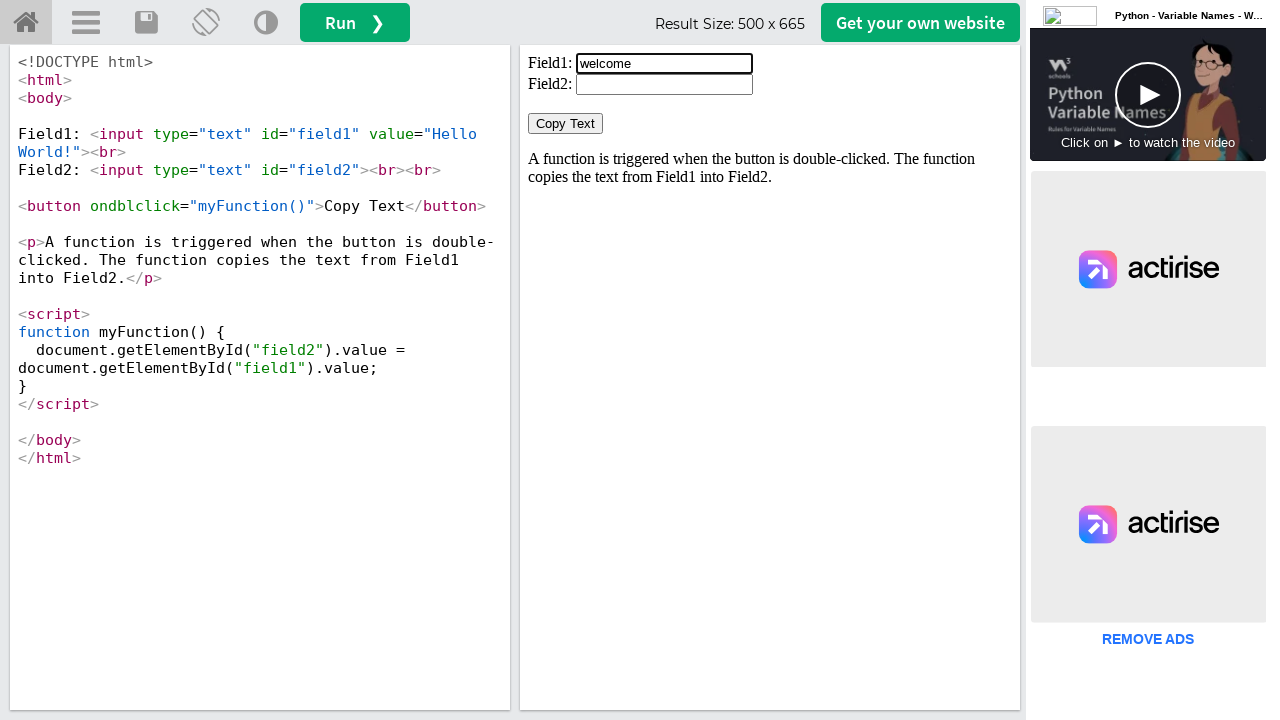

Double-clicked the 'Copy Text' button at (566, 124) on #iframeResult >> internal:control=enter-frame >> xpath=//button[normalize-space(
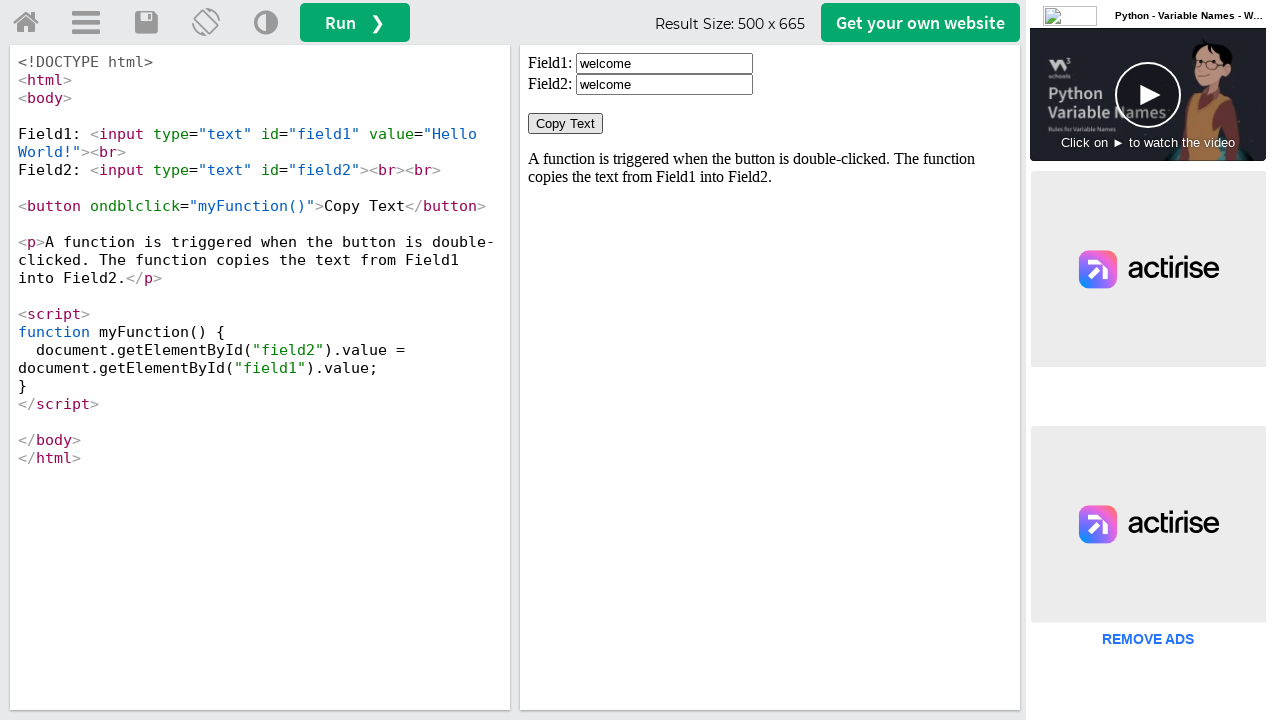

Waited 1000ms for the copy action to complete
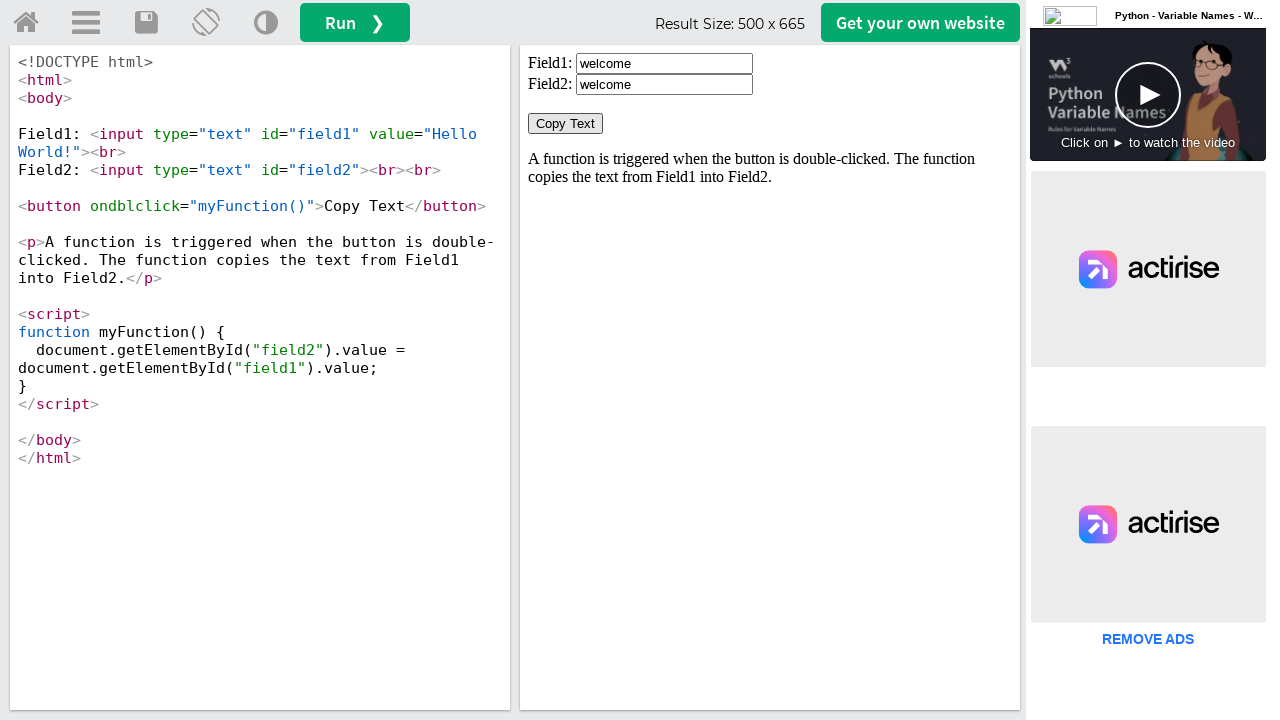

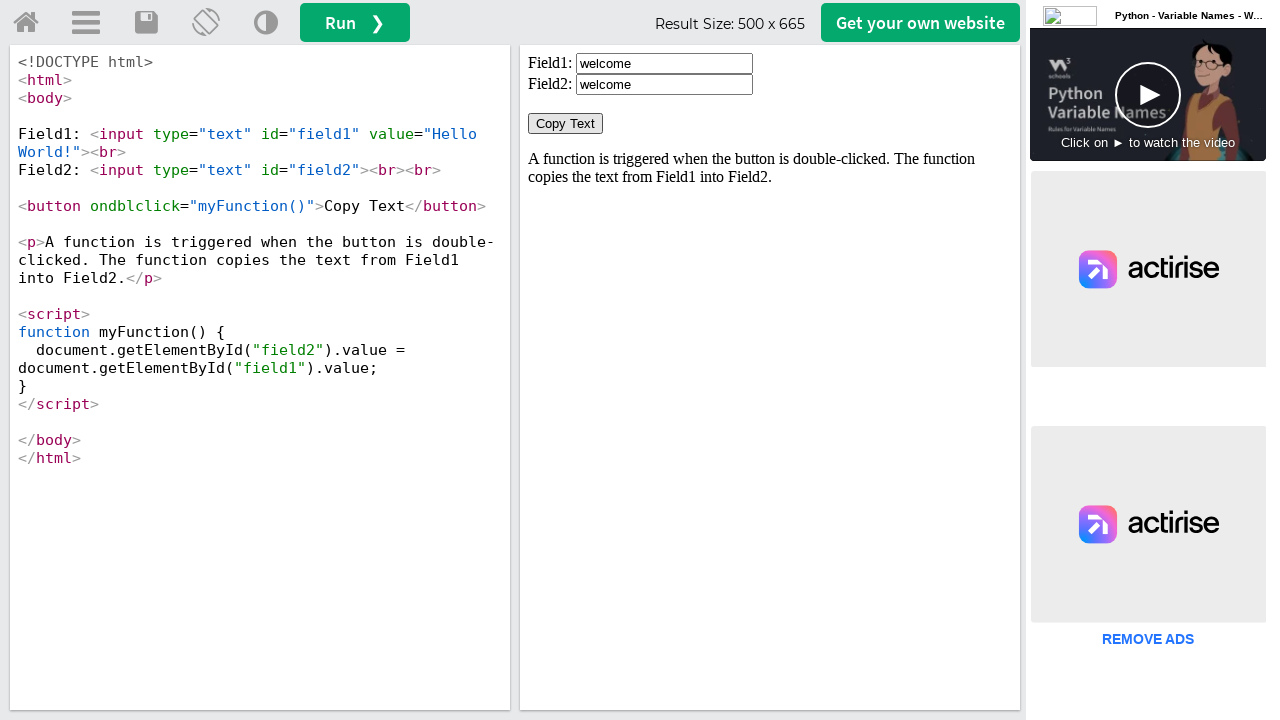